Tests file download functionality by clicking the download button and waiting for the download event to complete on an upload/download test page.

Starting URL: https://rahulshettyacademy.com/upload-download-test/index.html

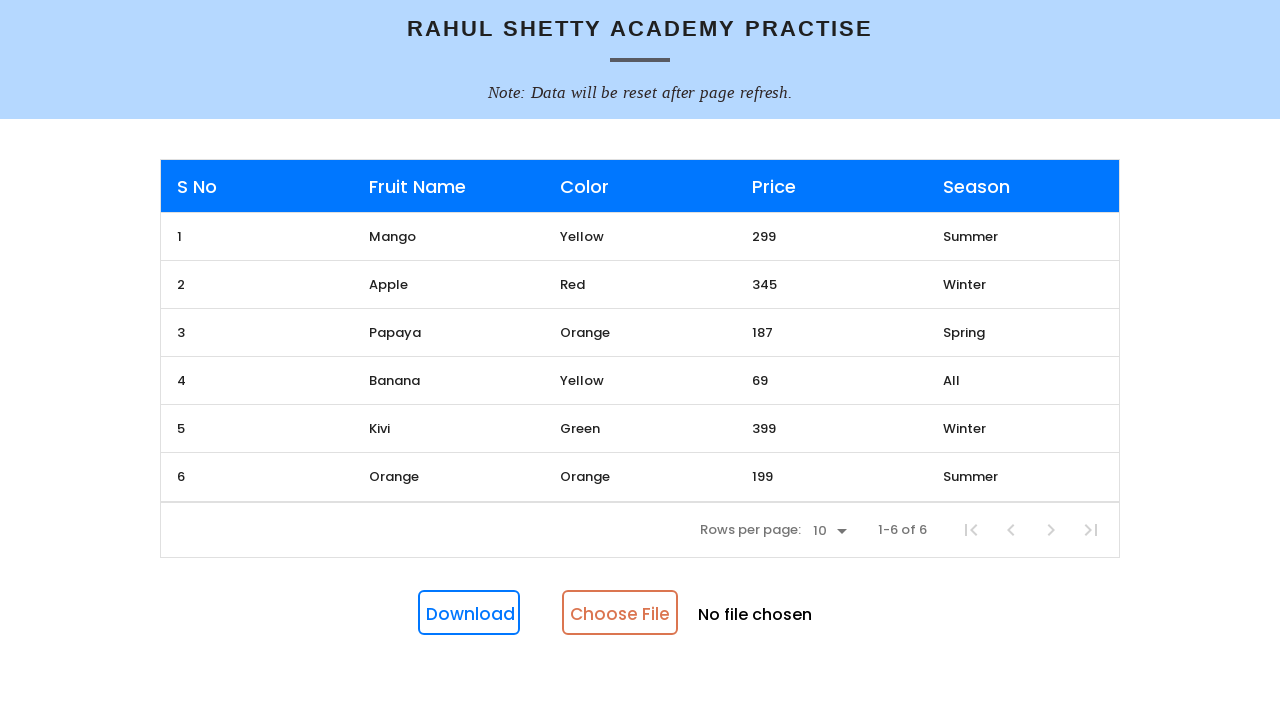

Navigated to upload/download test page
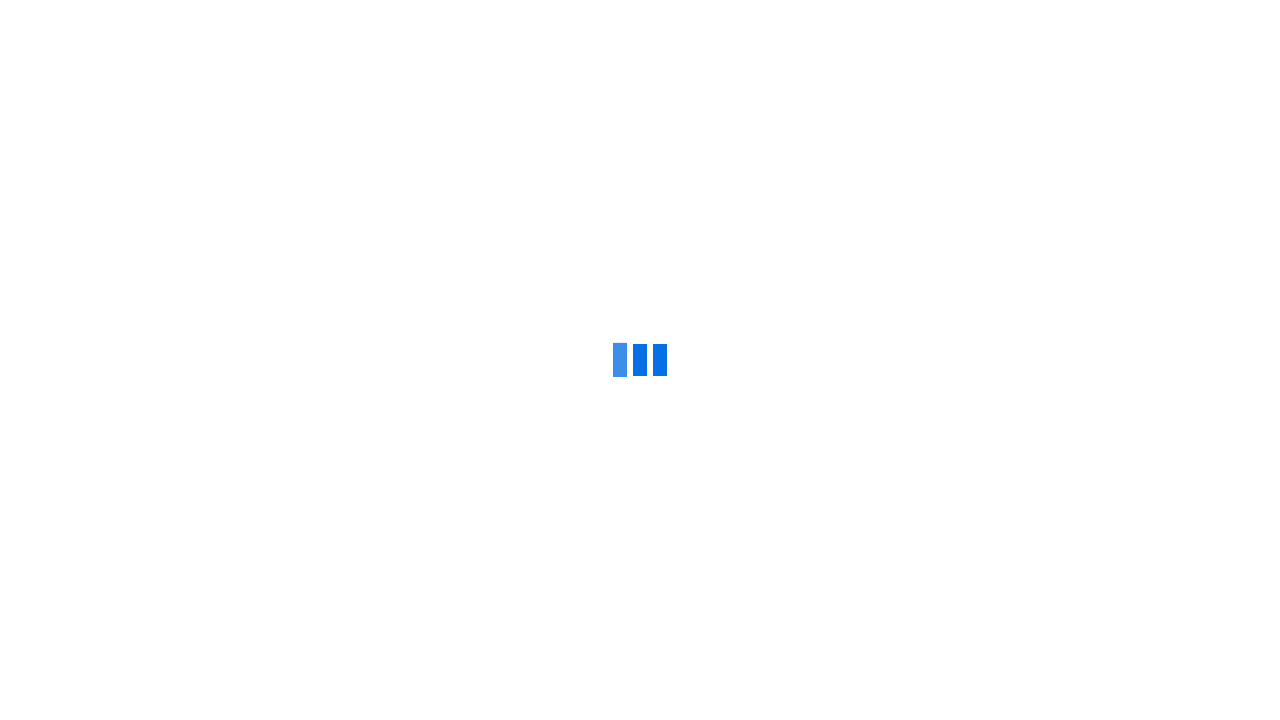

Clicked download button and waited for download event at (469, 613) on #downloadButton
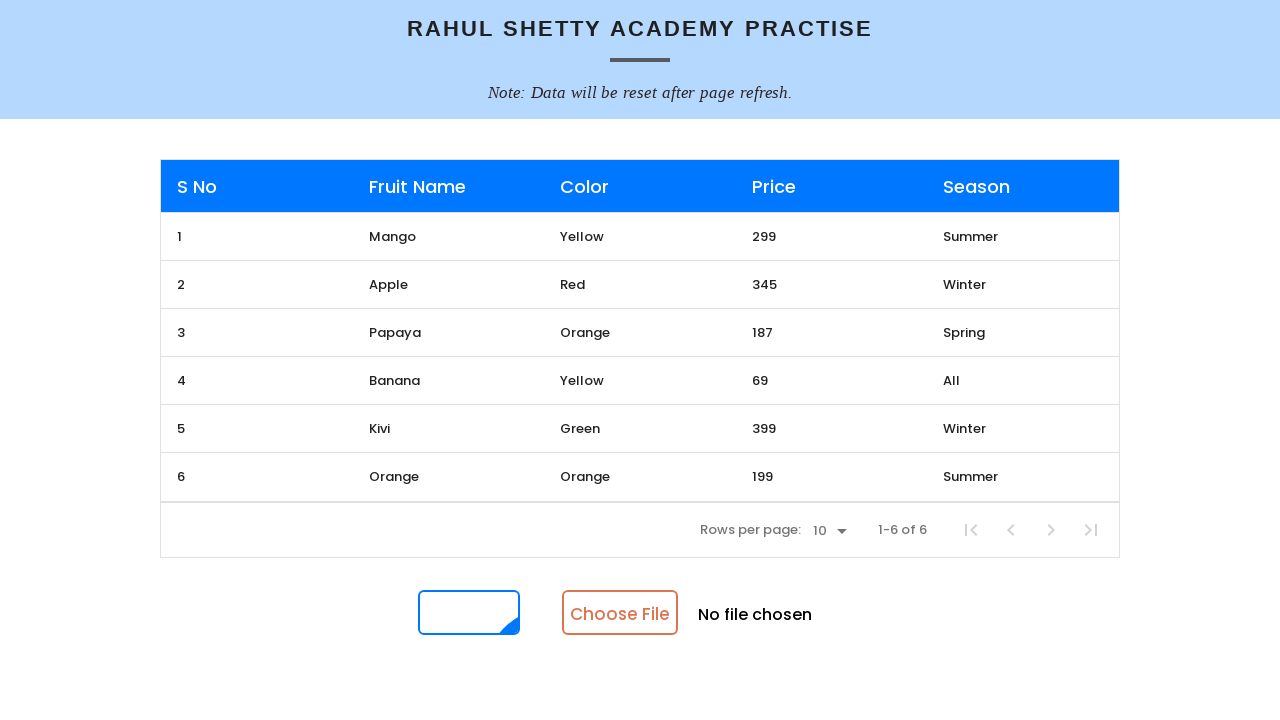

Retrieved download object from download event
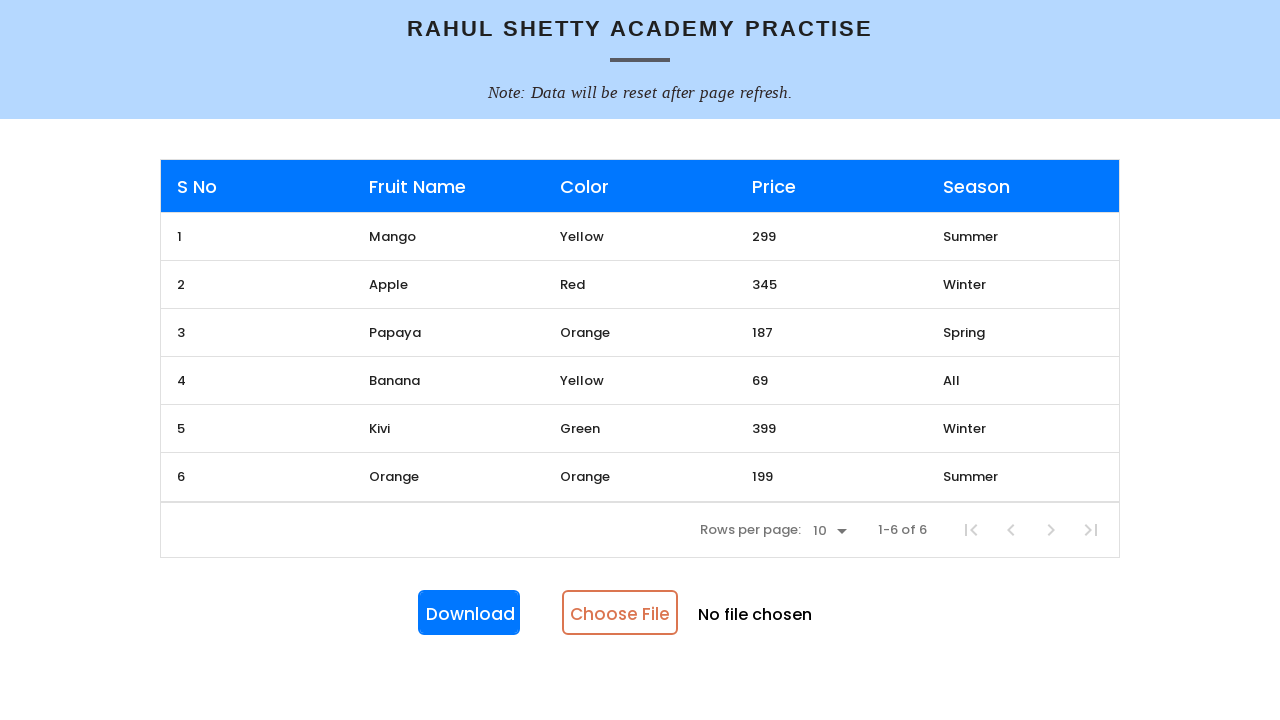

Downloaded file saved to temporary path
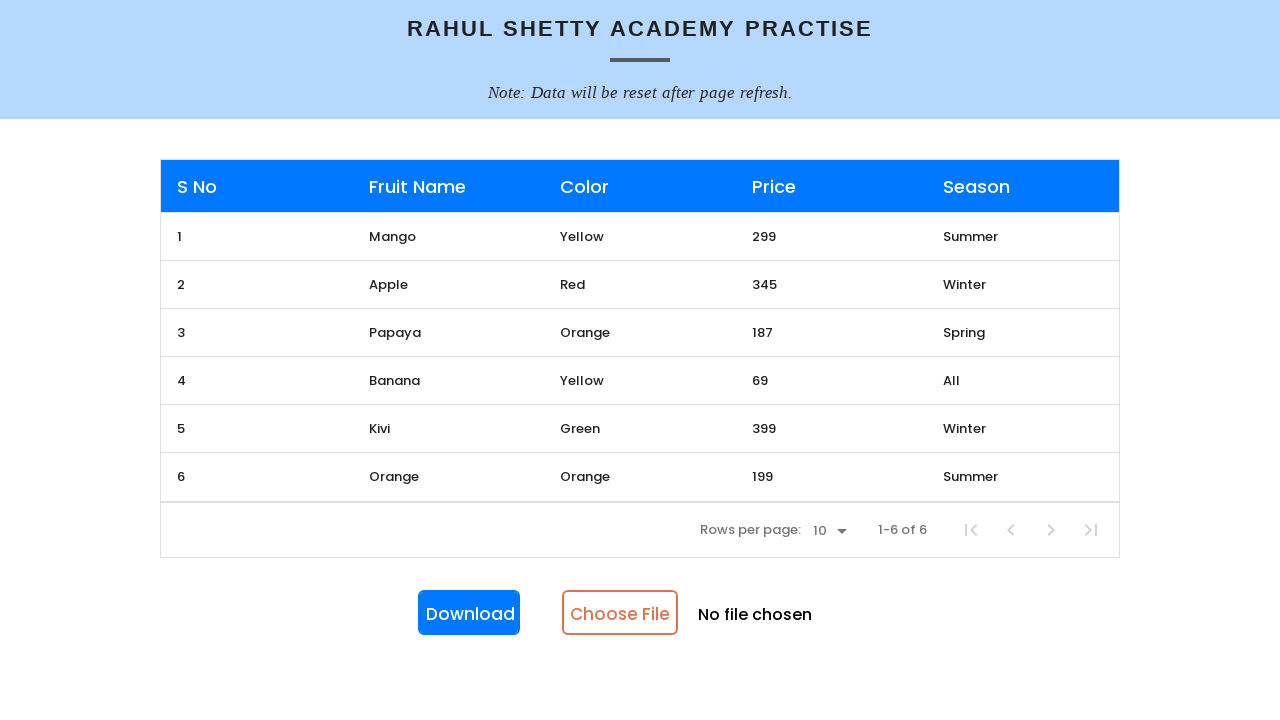

Uploaded downloaded file back to the page using file input
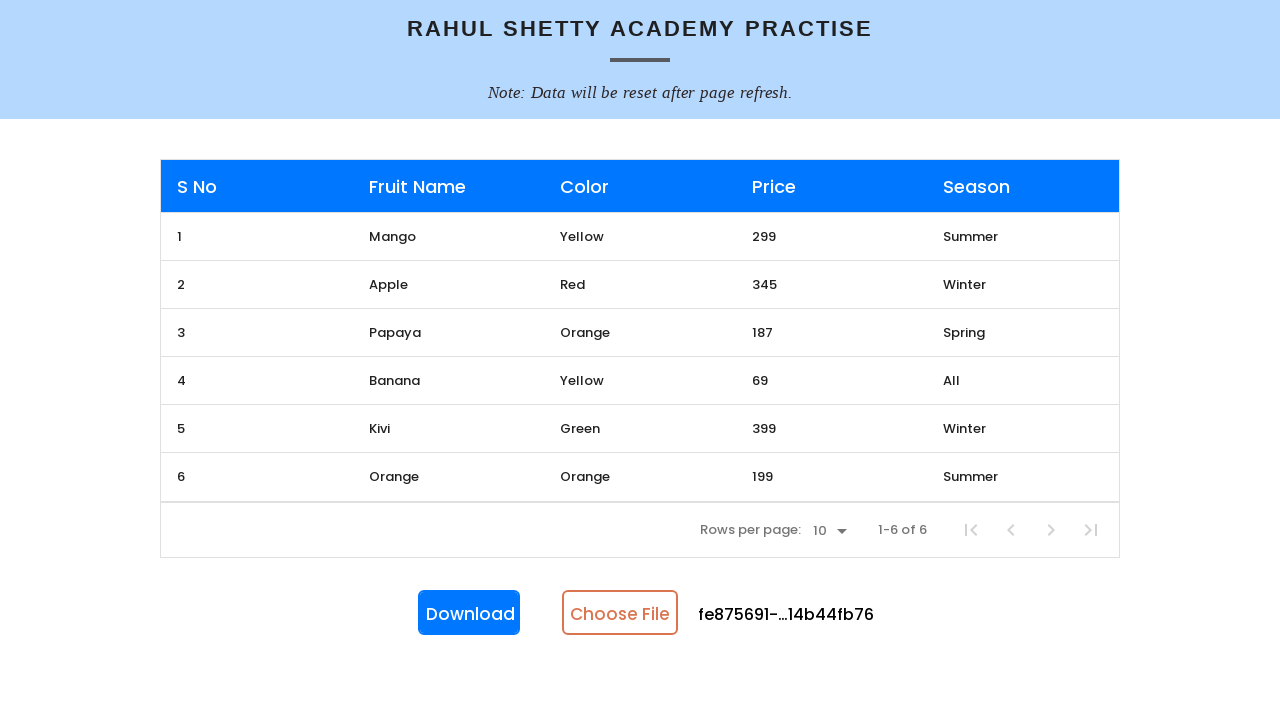

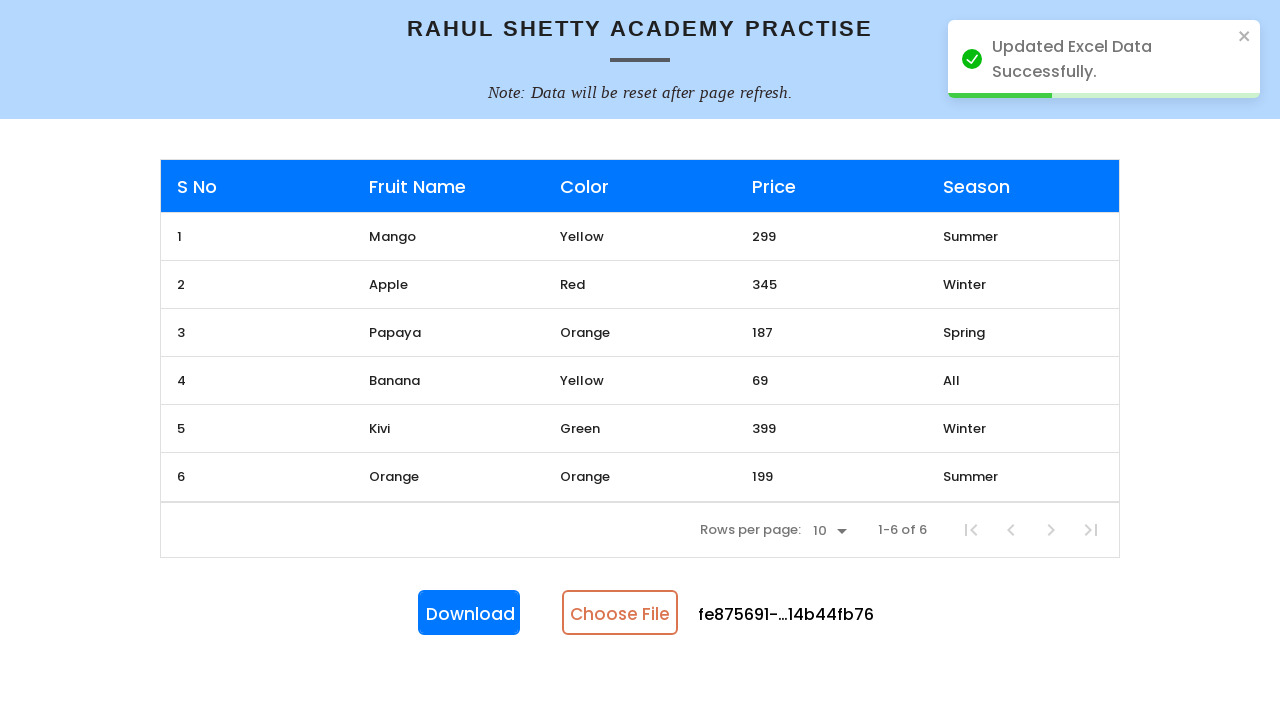